Tests radio button functionality on DemoQA by navigating to the radio button page, clicking the Yes radio button, and validating the selection

Starting URL: https://demoqa.com

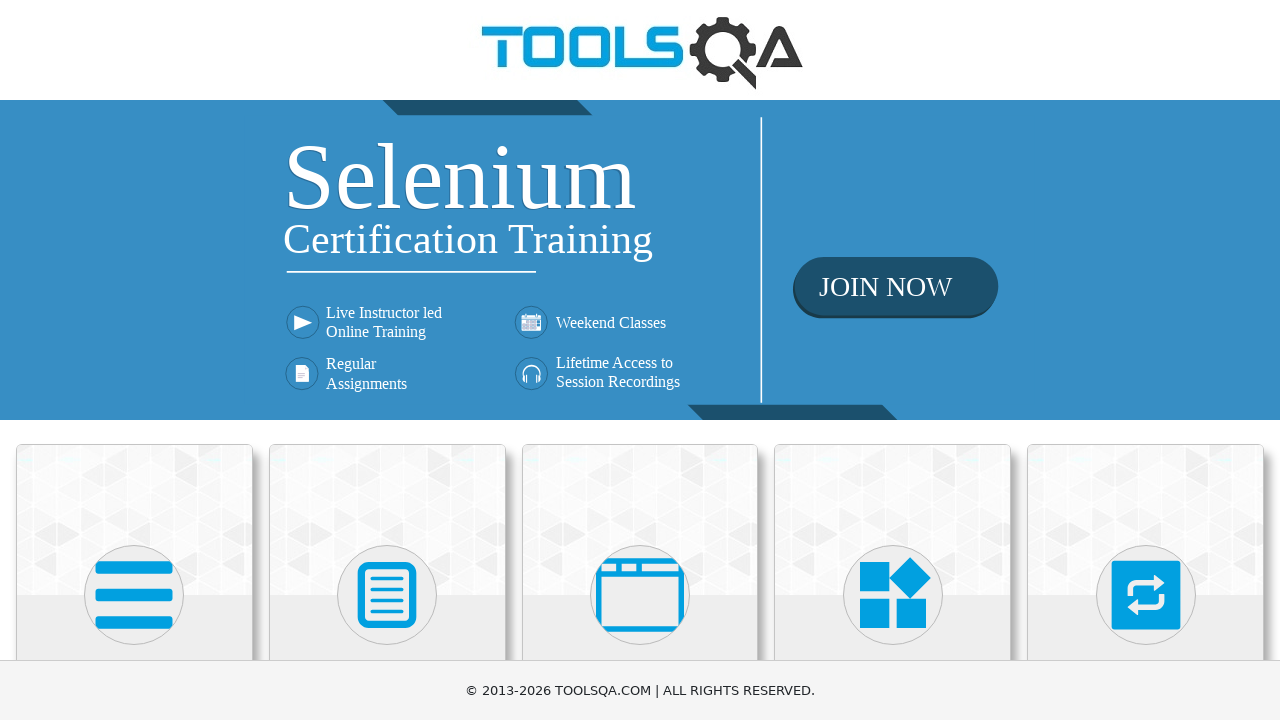

Clicked Elements section at (134, 360) on text=Elements
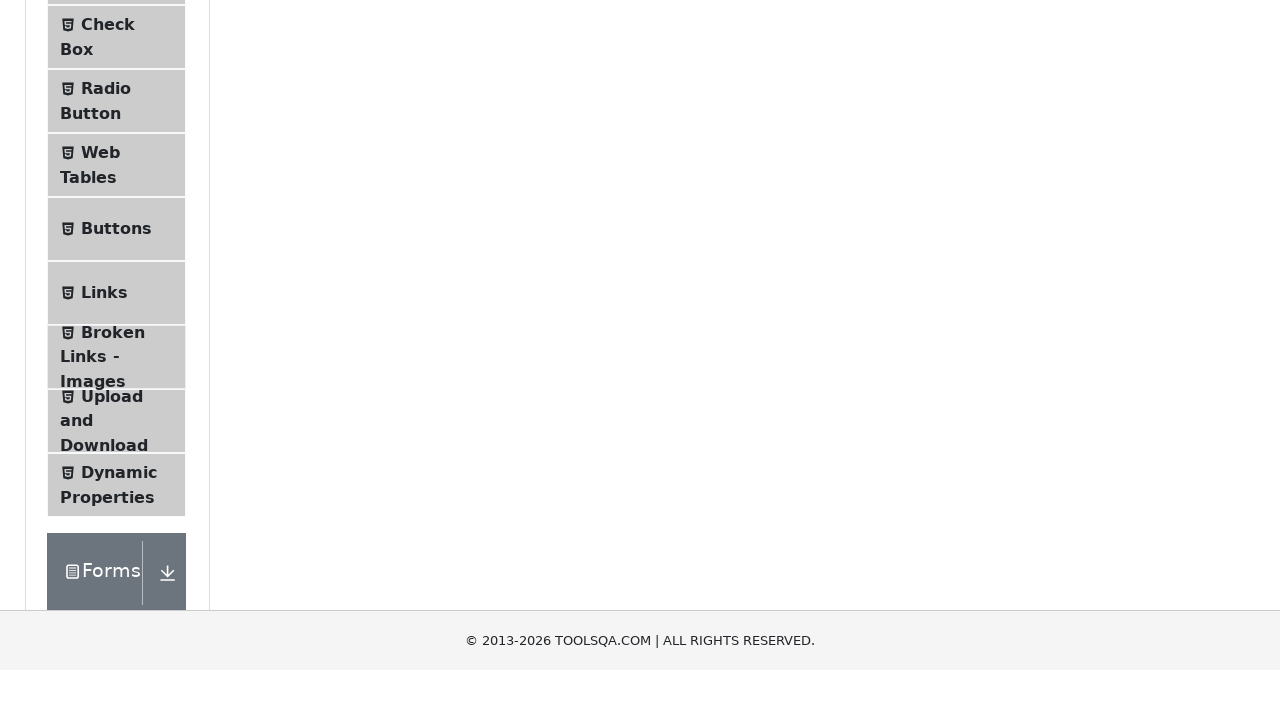

Clicked Radio Button menu item at (106, 376) on text=Radio Button
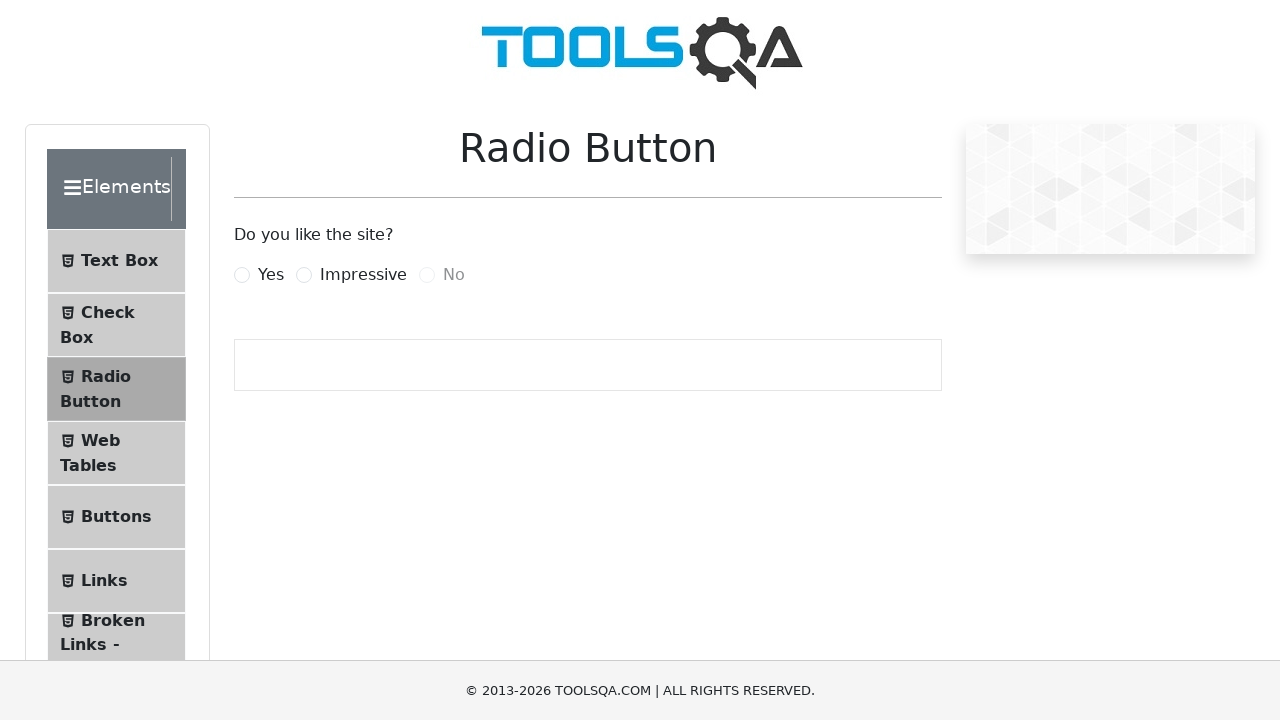

Clicked Yes radio button at (271, 275) on label[for='yesRadio']
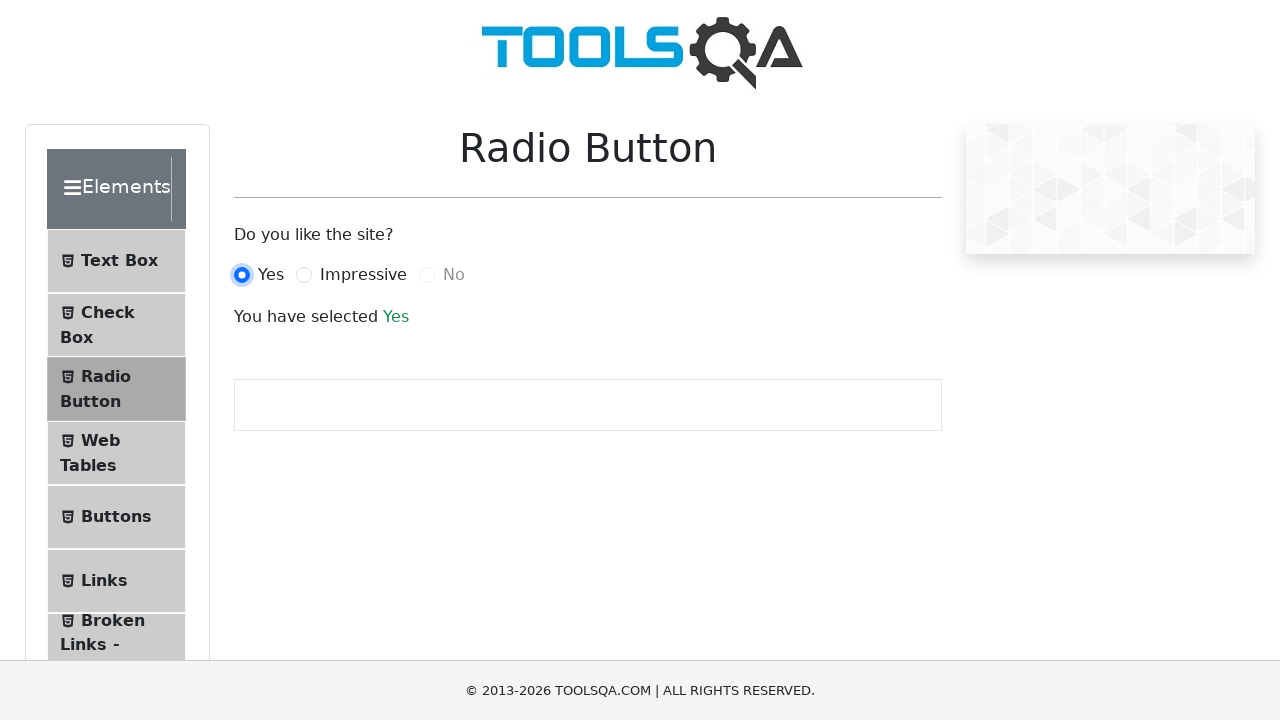

Validated that Yes radio button was selected by confirming success message appeared
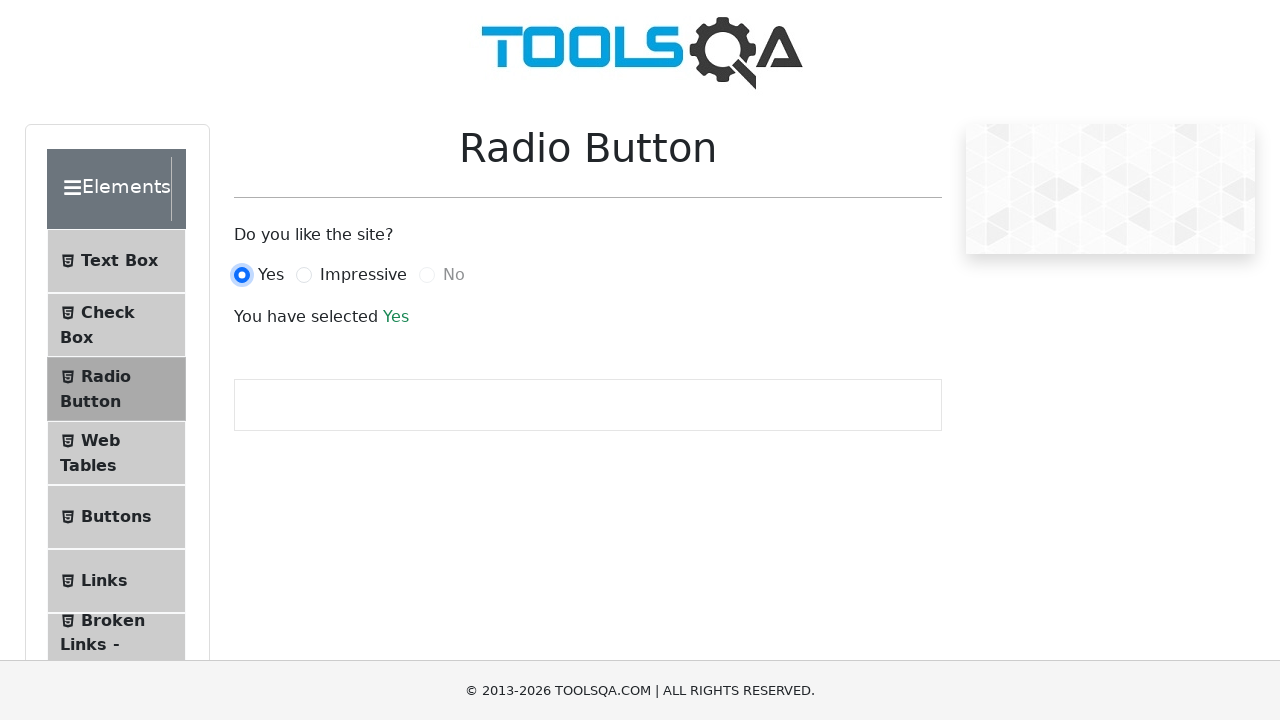

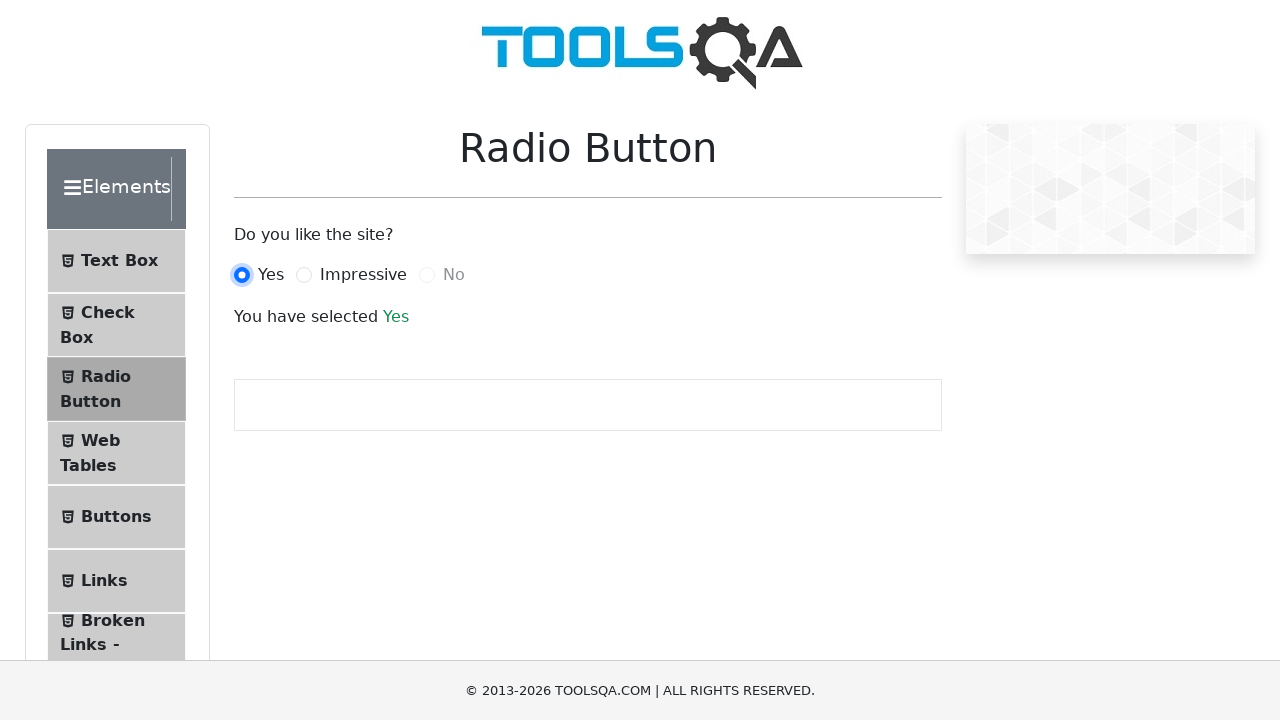